Tests clicking a blue button with CSS class selector on the UI Testing Playground class attribute page, repeating the action 3 times

Starting URL: http://uitestingplayground.com/classattr

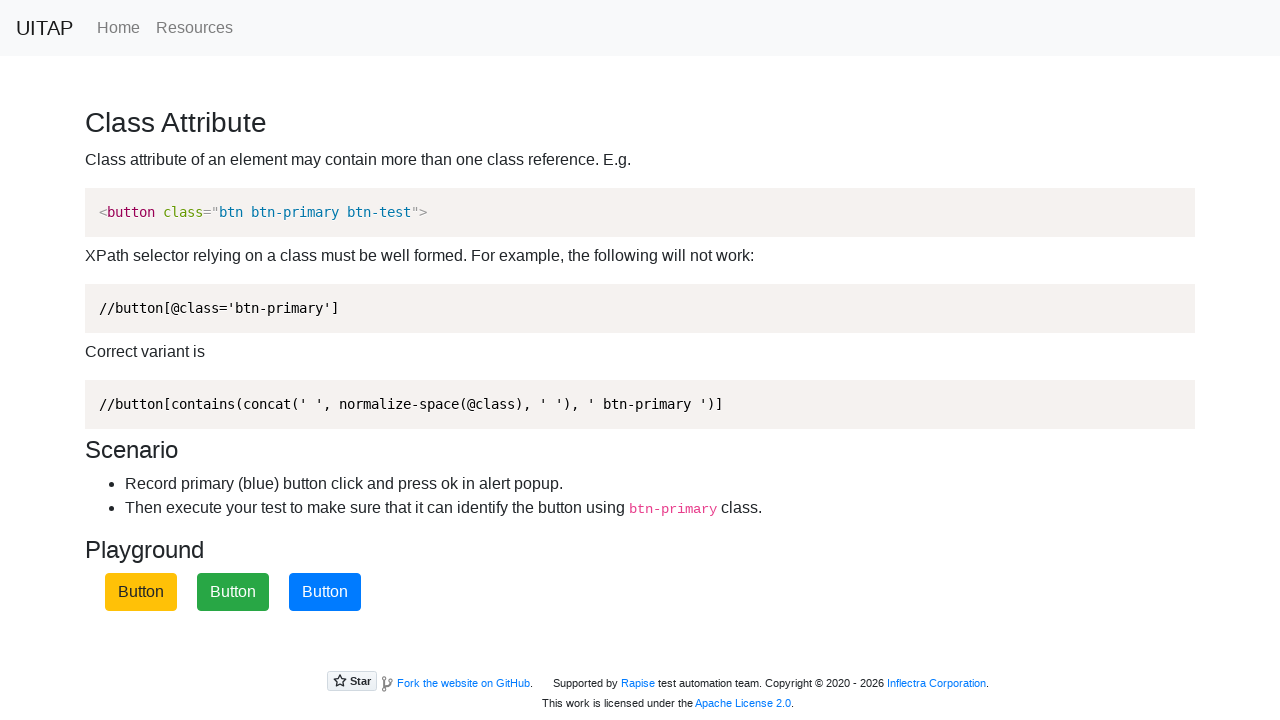

Navigated to UI Testing Playground class attribute page
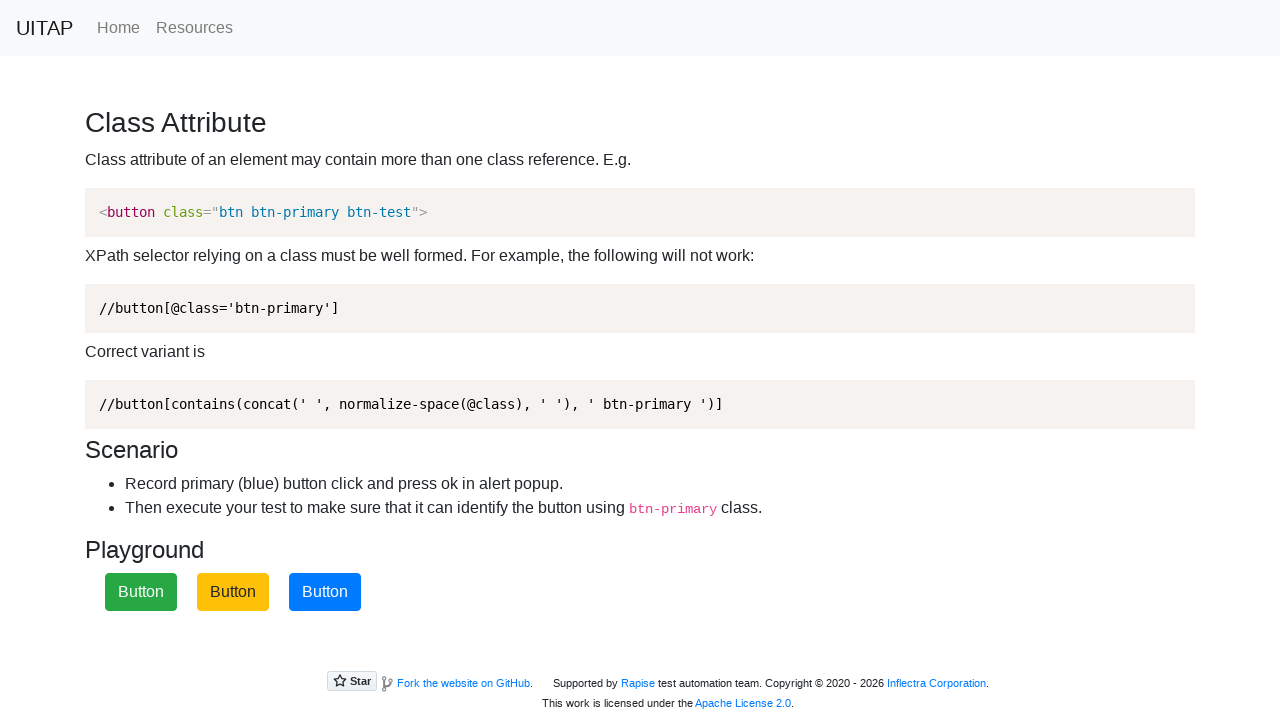

Clicked blue button with CSS class selector .btn.btn-primary at (325, 592) on .btn.btn-primary
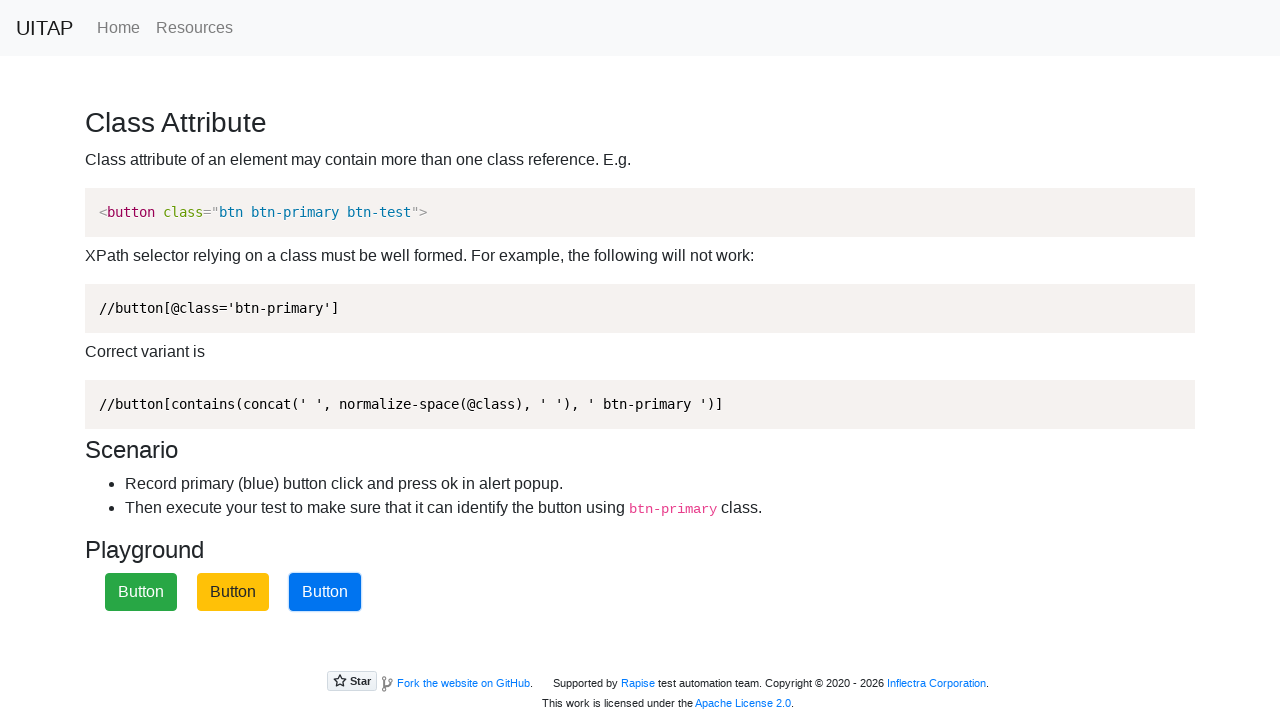

Set up dialog handler to accept any alerts
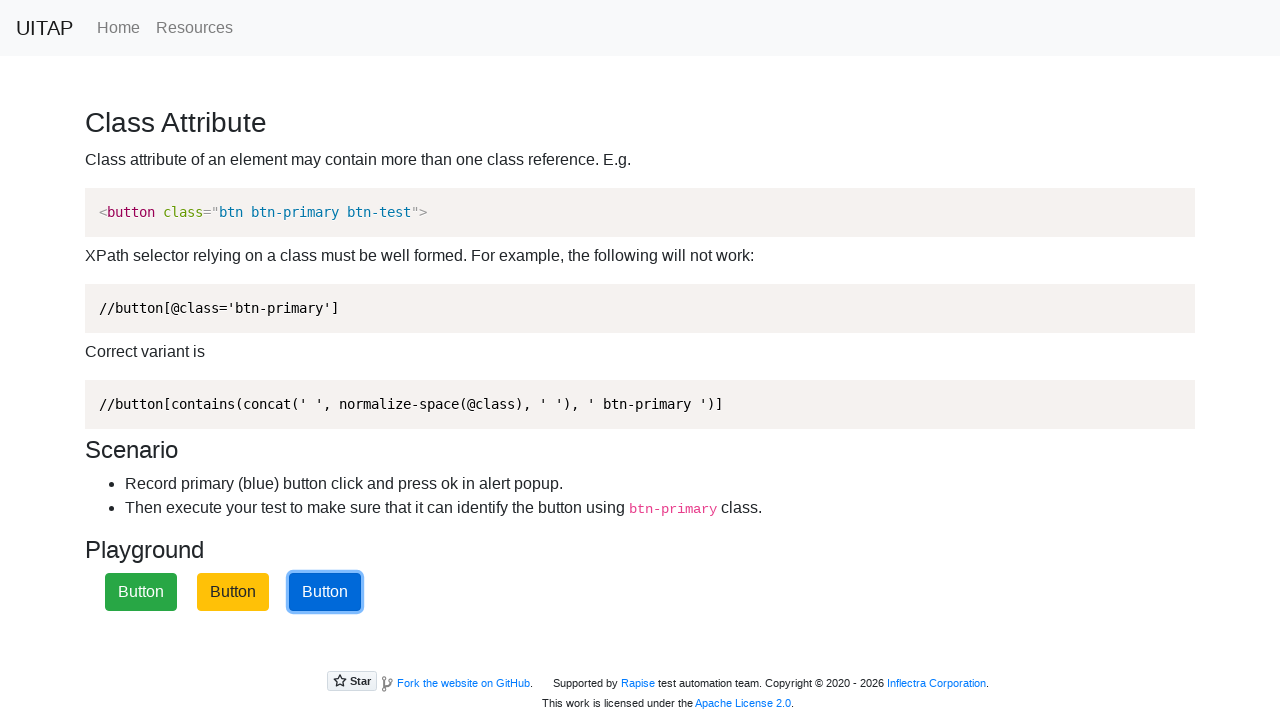

Waited 1 second before next click
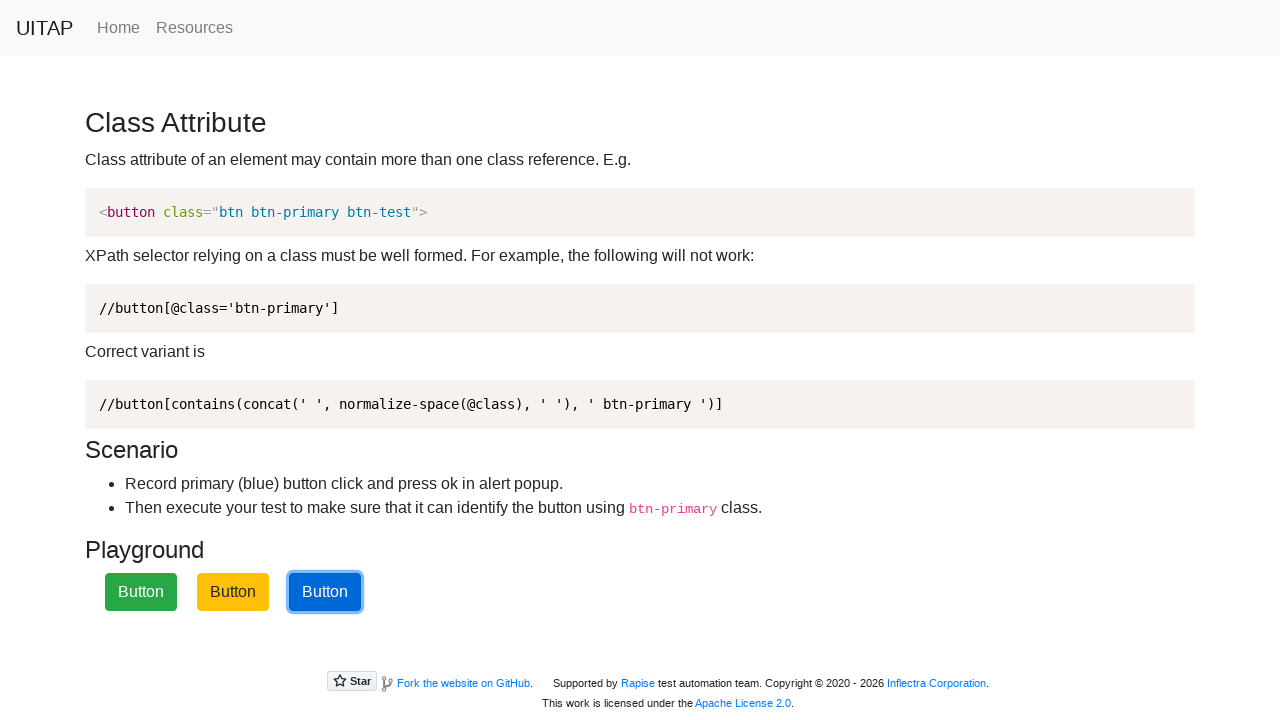

Clicked blue button with CSS class selector .btn.btn-primary at (325, 592) on .btn.btn-primary
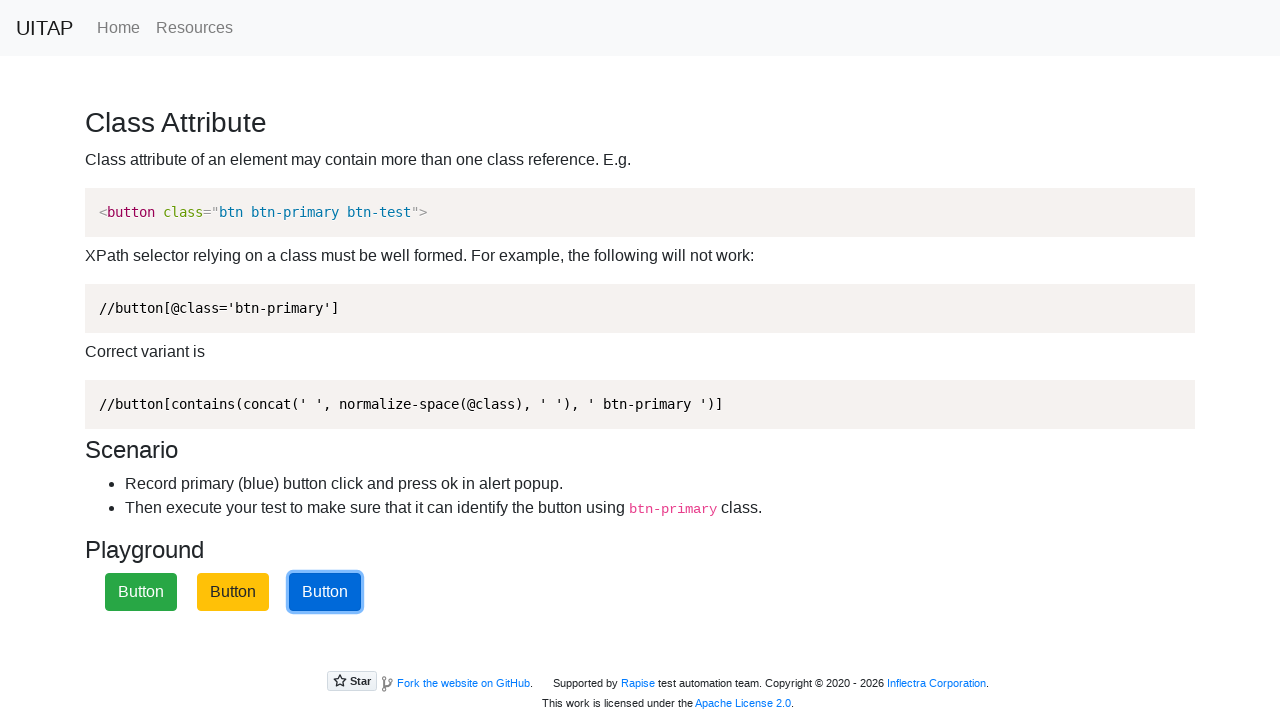

Set up dialog handler to accept any alerts
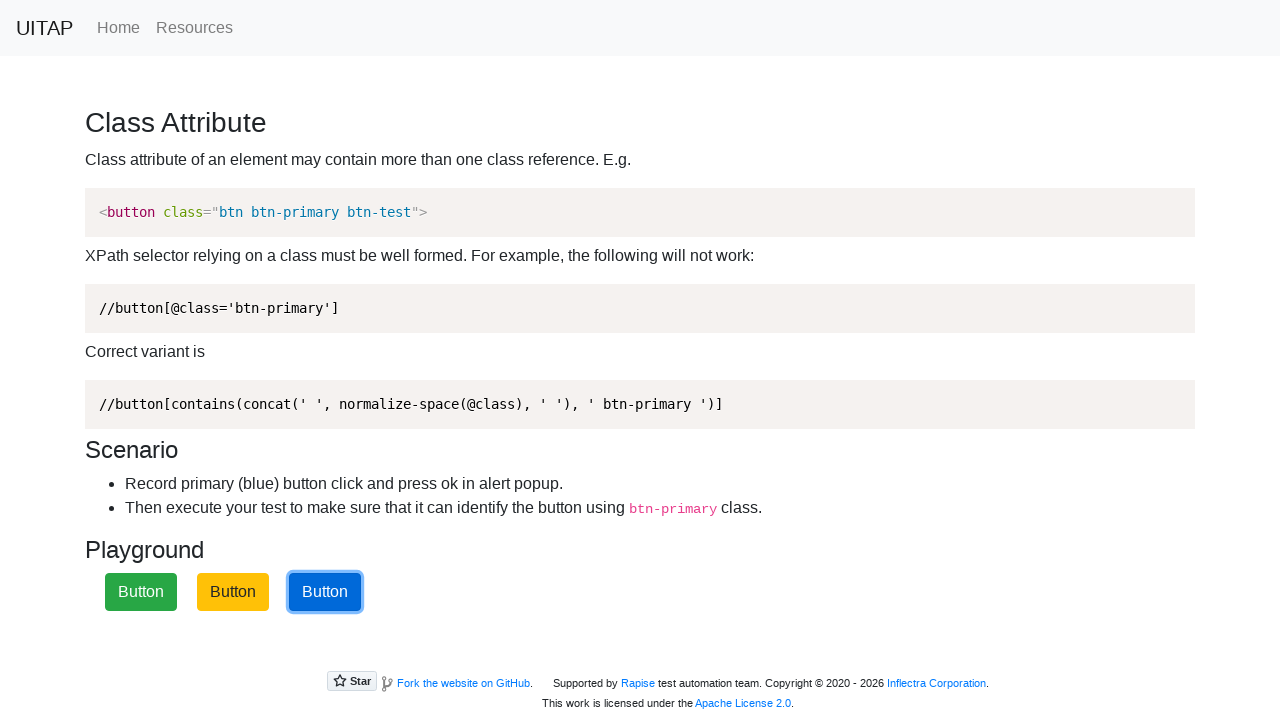

Waited 1 second before next click
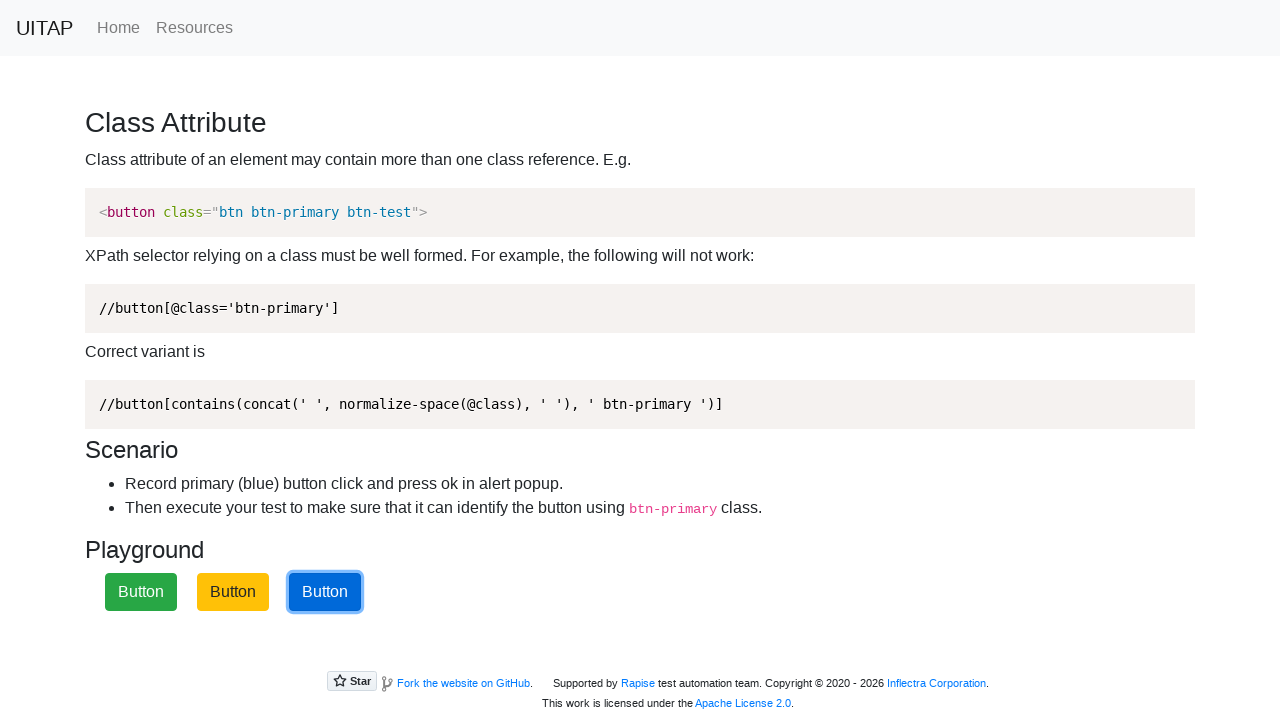

Clicked blue button with CSS class selector .btn.btn-primary at (325, 592) on .btn.btn-primary
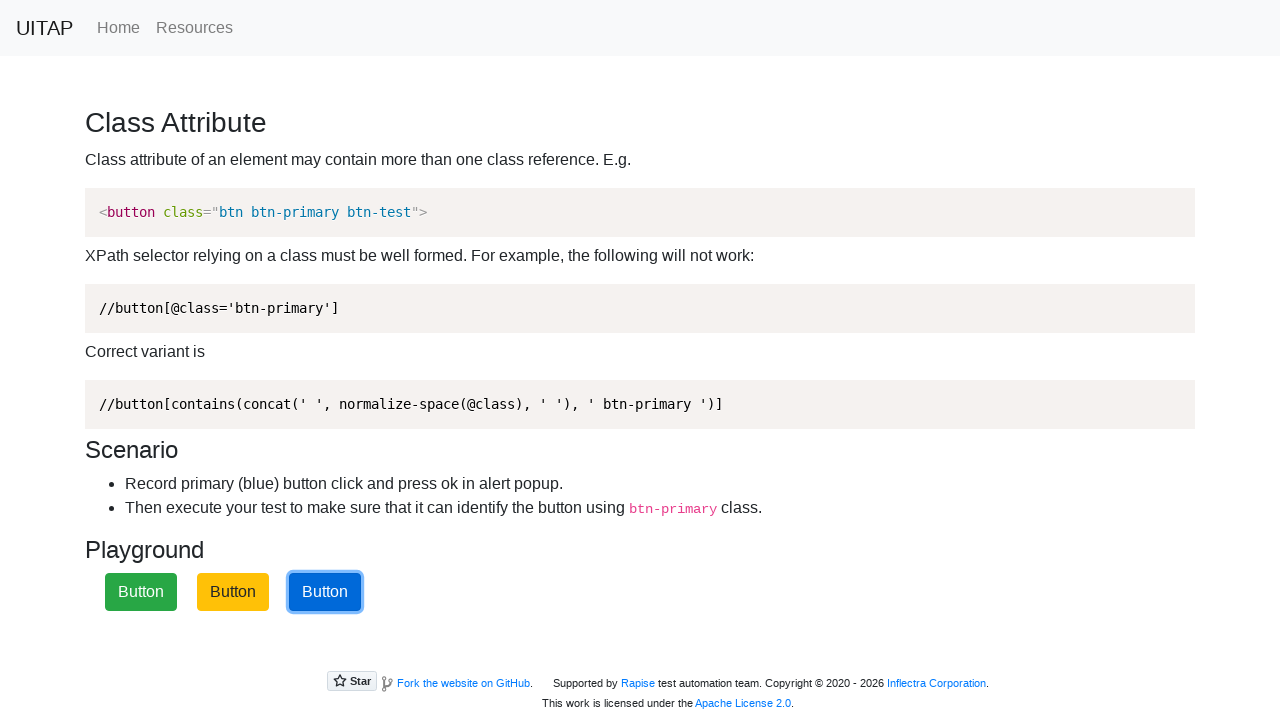

Set up dialog handler to accept any alerts
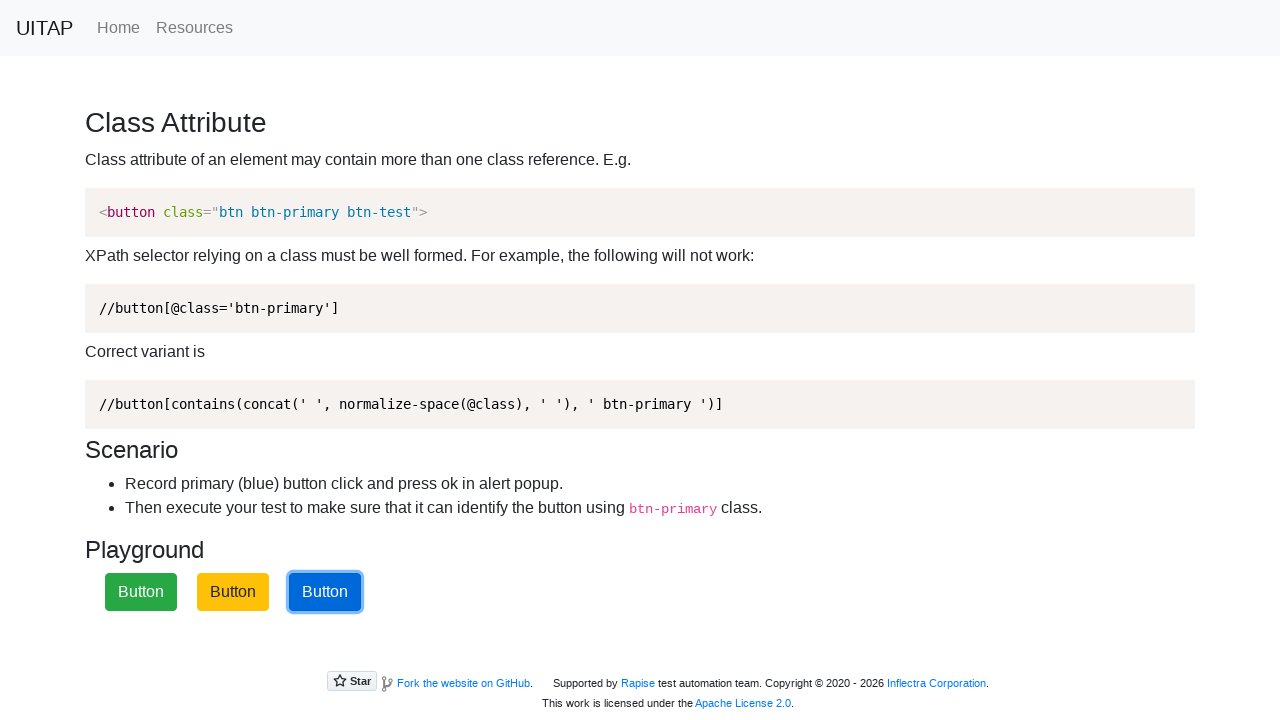

Waited 1 second before next click
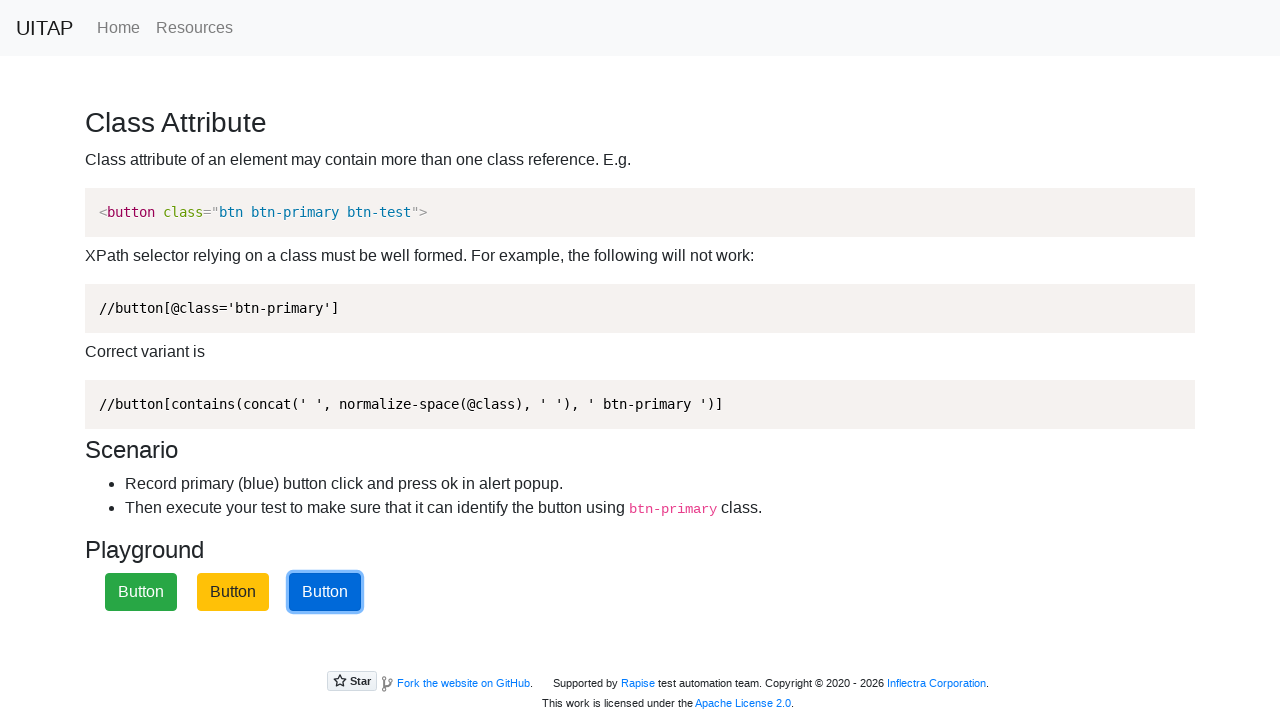

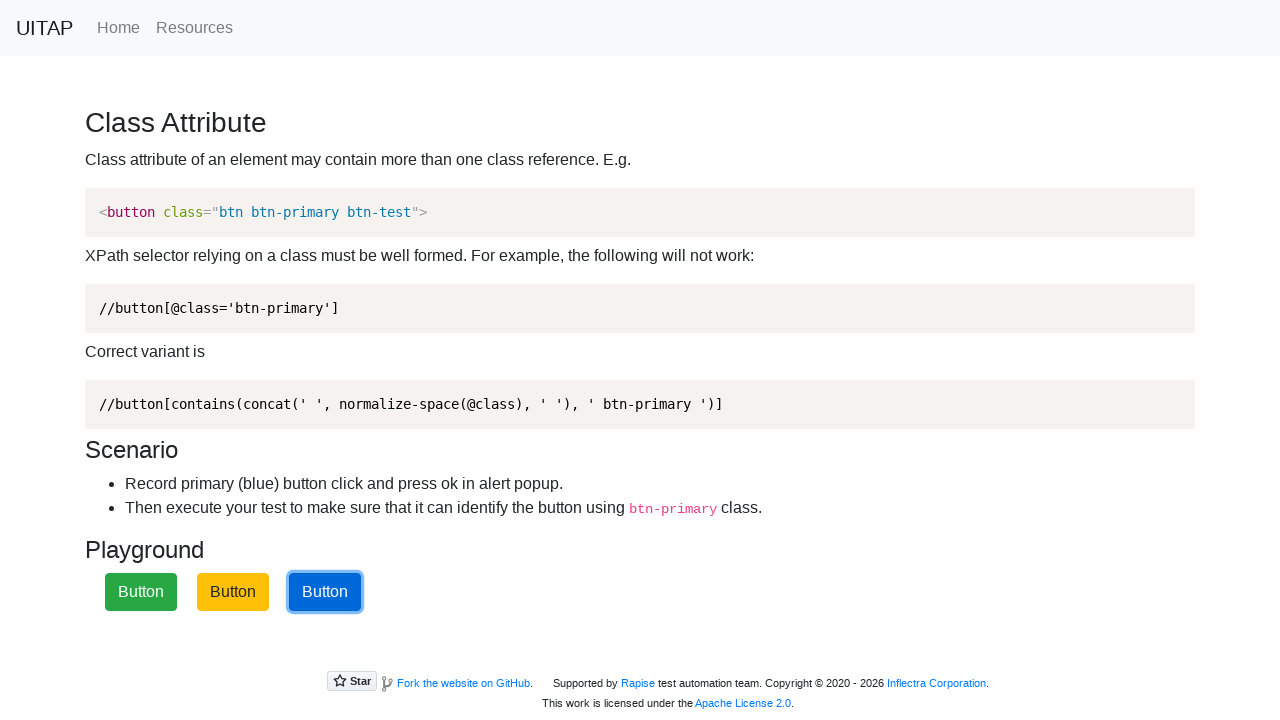